Tests dynamic UI elements on DemoQA by waiting for buttons to become enabled, change color, and become visible, then clicking each one

Starting URL: https://demoqa.com/dynamic-properties

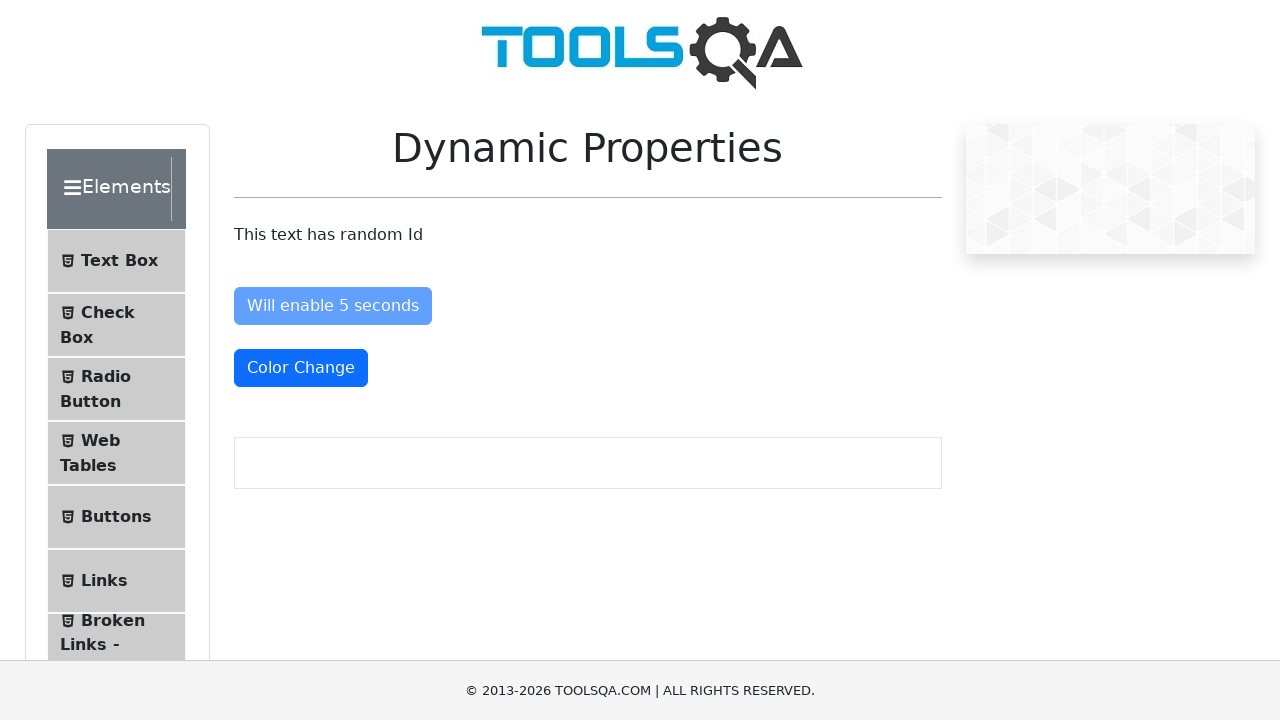

Waited for 'Enable After 5 seconds' button to become enabled
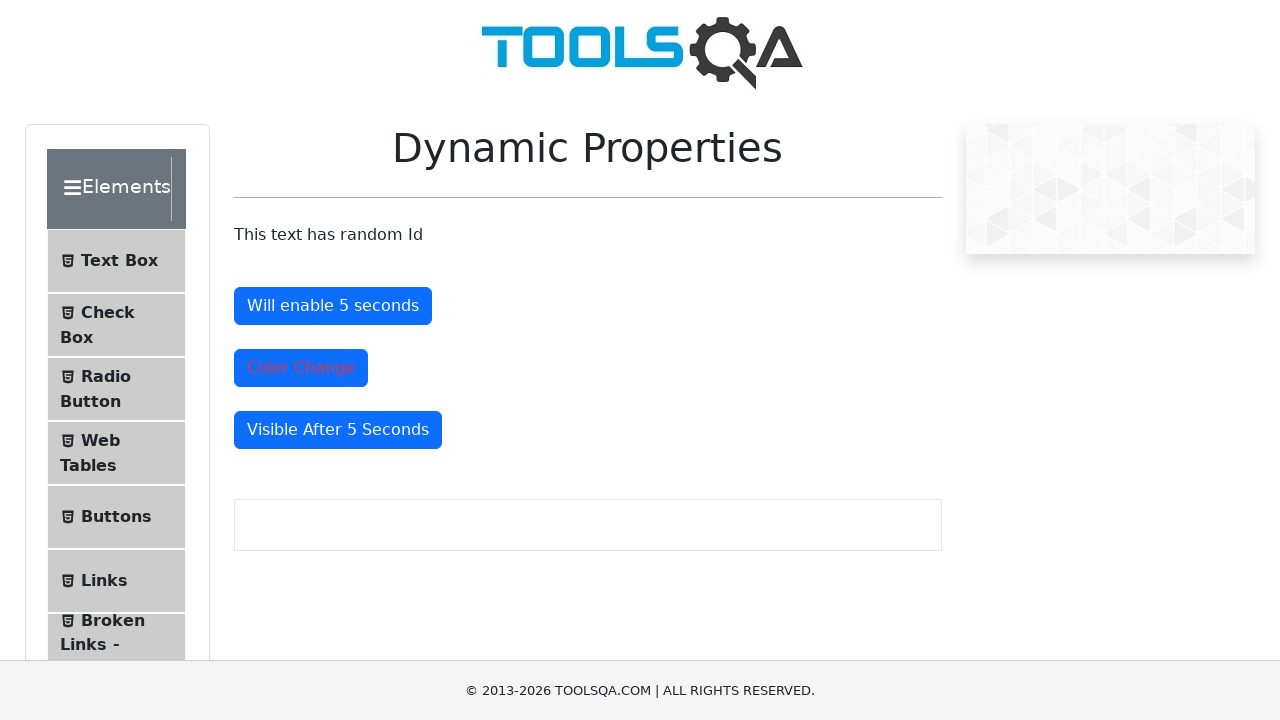

Clicked 'Enable After 5 seconds' button at (333, 306) on #enableAfter
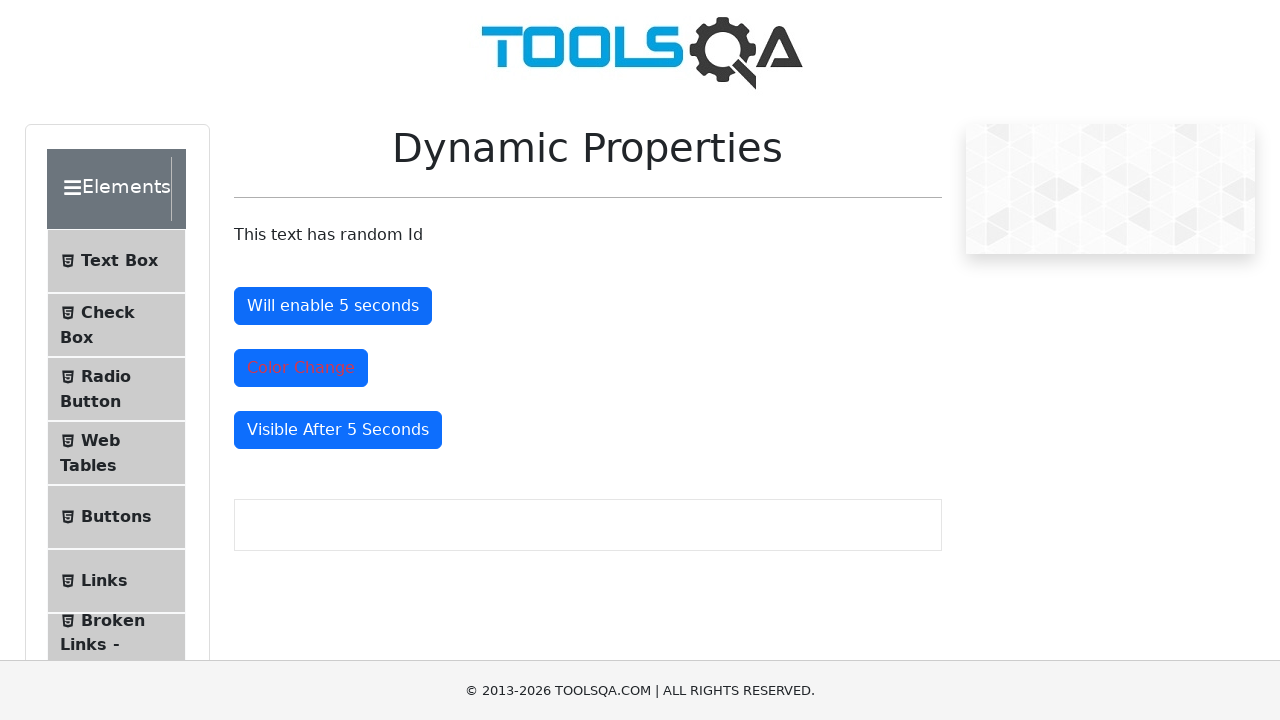

Waited for color change button to turn red (text-danger class applied)
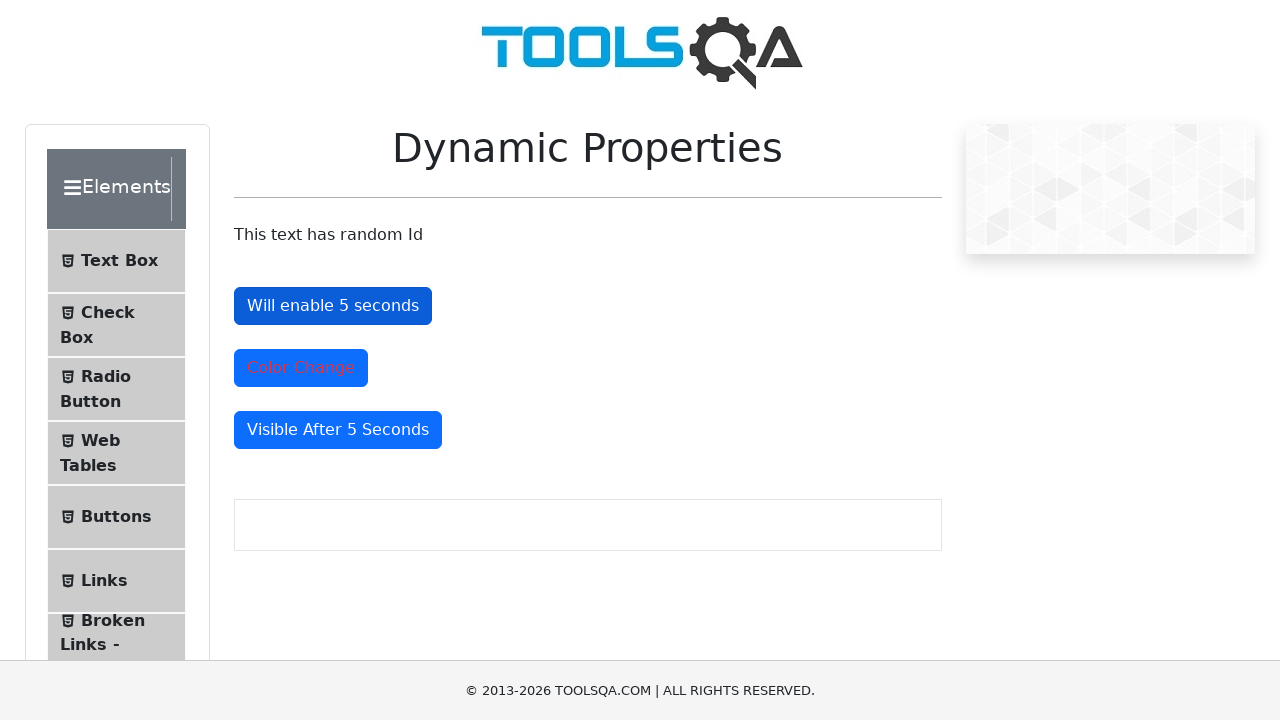

Clicked color change button at (301, 368) on #colorChange
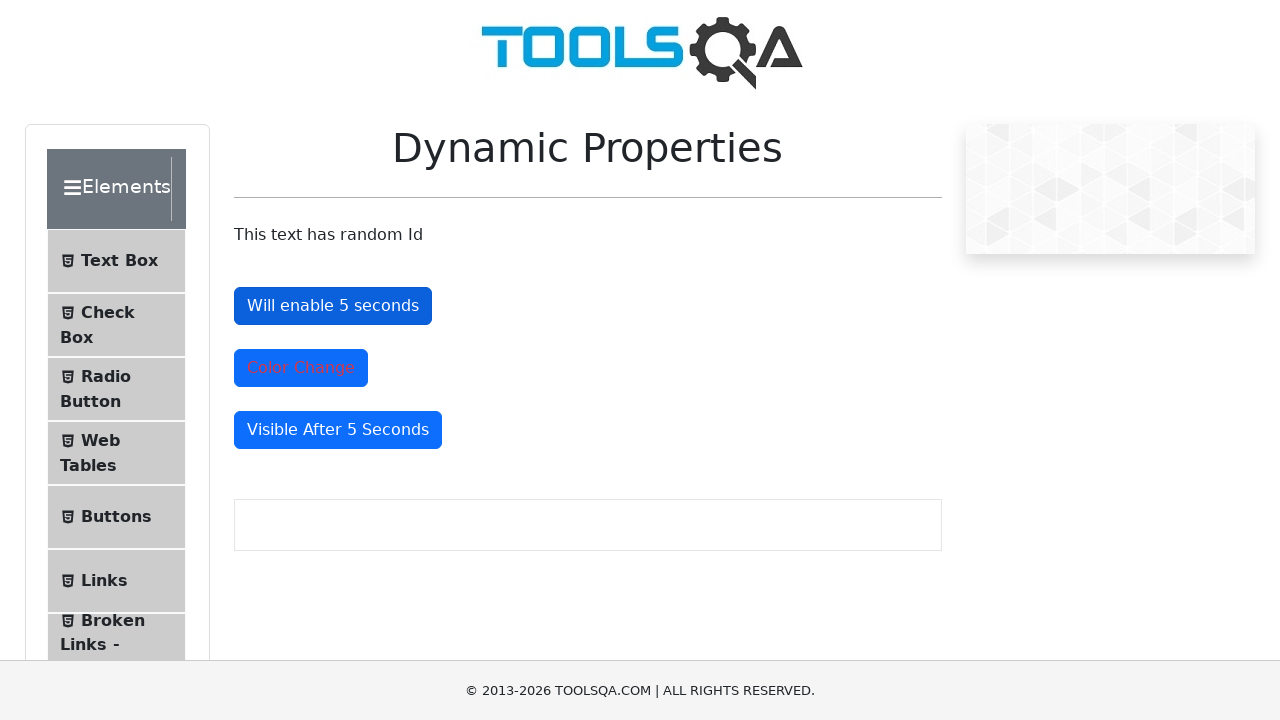

Waited for 'Visible After 5 seconds' button to become visible
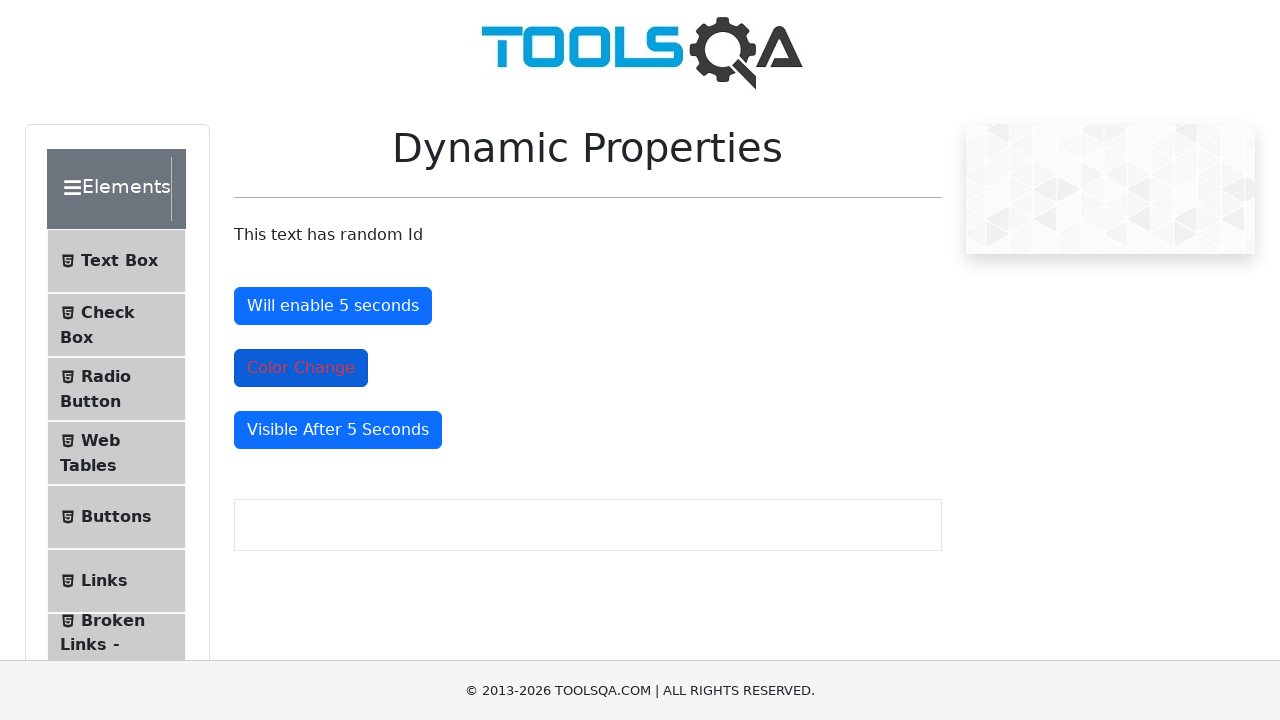

Clicked 'Visible After 5 seconds' button at (338, 430) on #visibleAfter
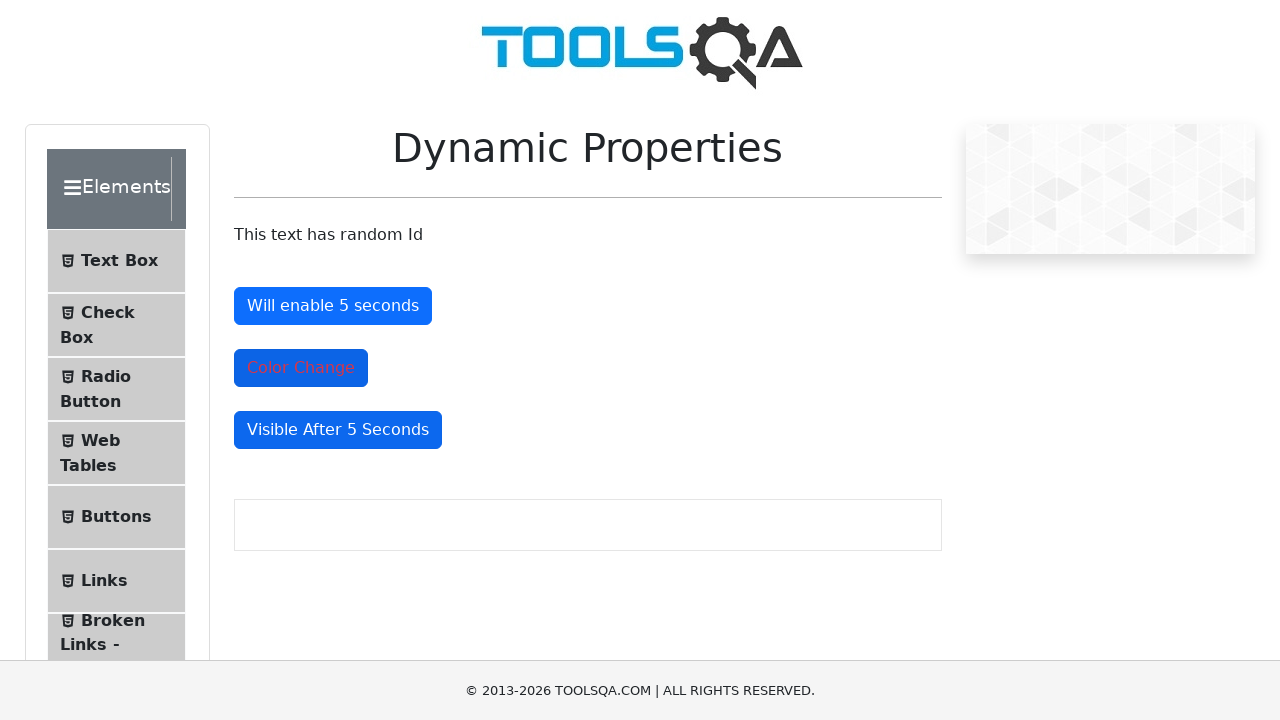

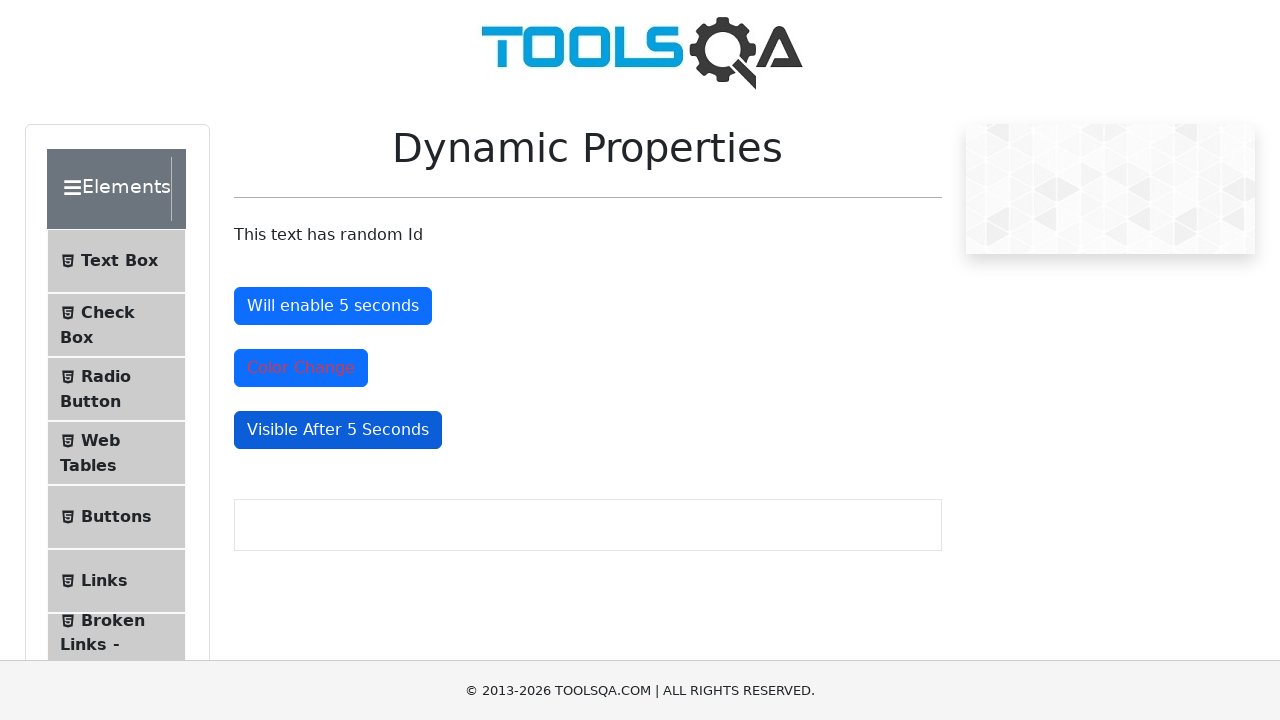